Validates that the sum of values in a table column matches the displayed total amount by scrolling to the table and calculating the sum

Starting URL: https://rahulshettyacademy.com/AutomationPractice/

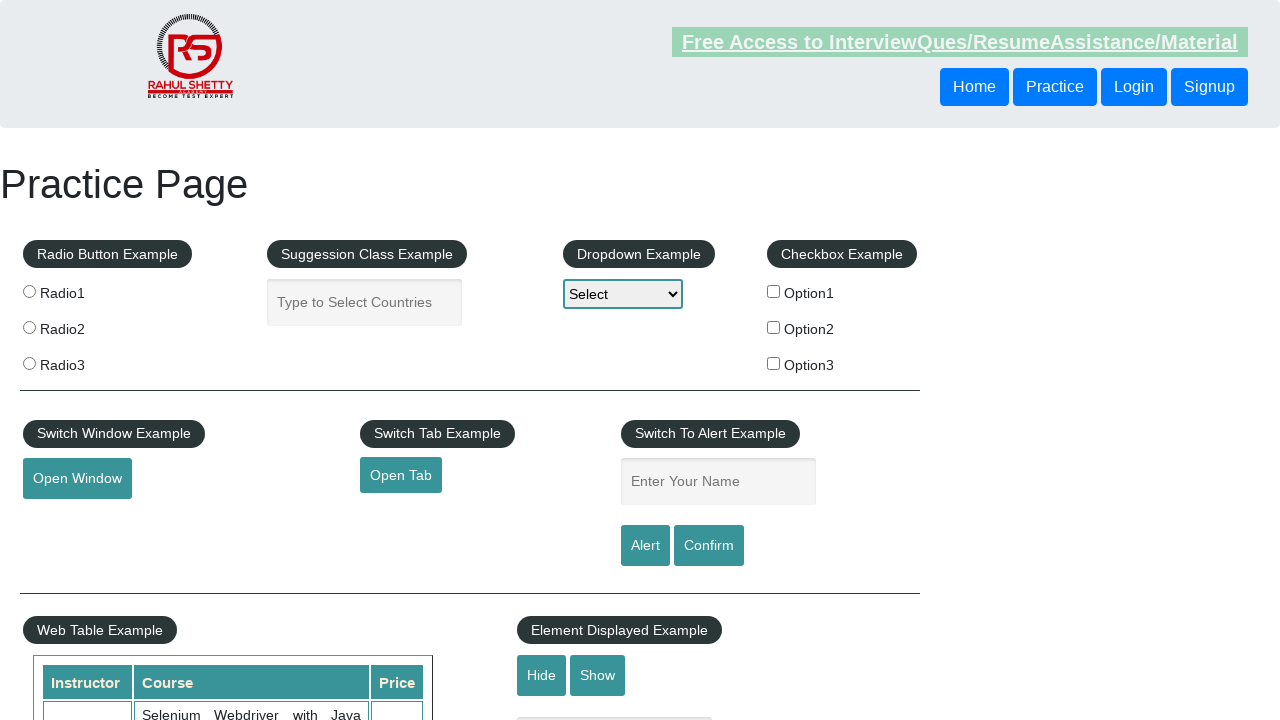

Scrolled down 500px to make table visible
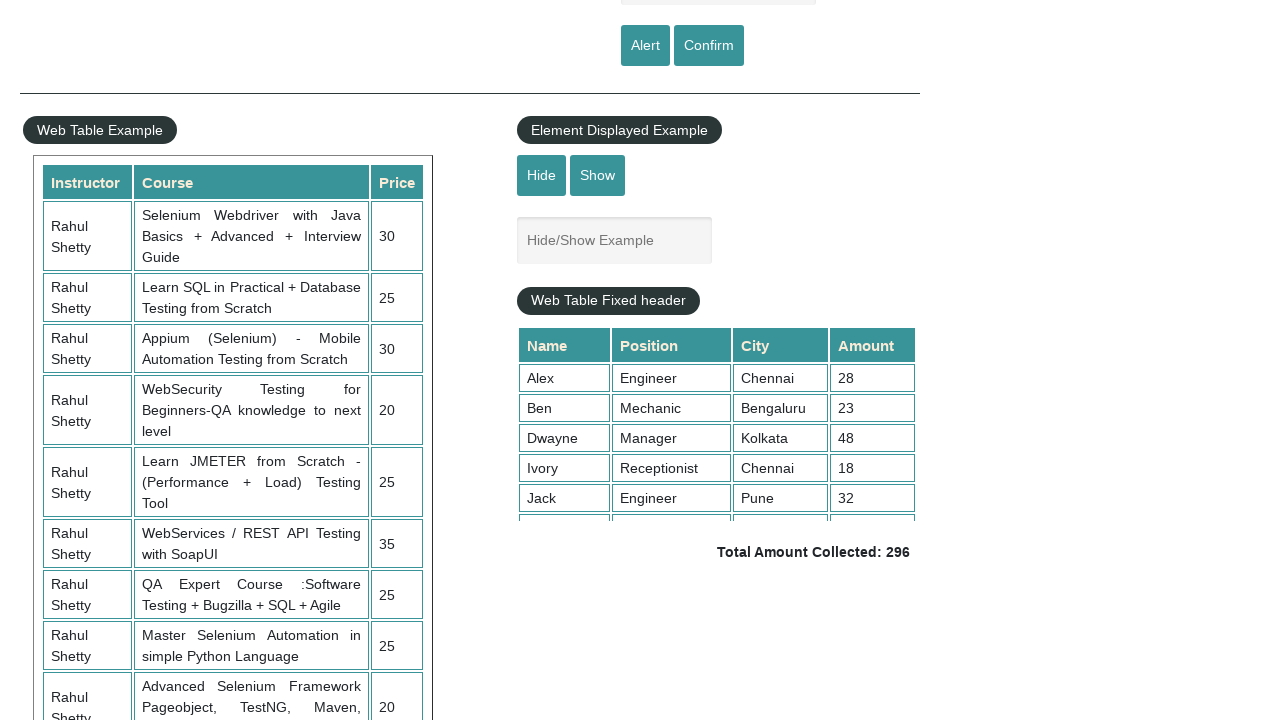

Scrolled within table container to load all rows
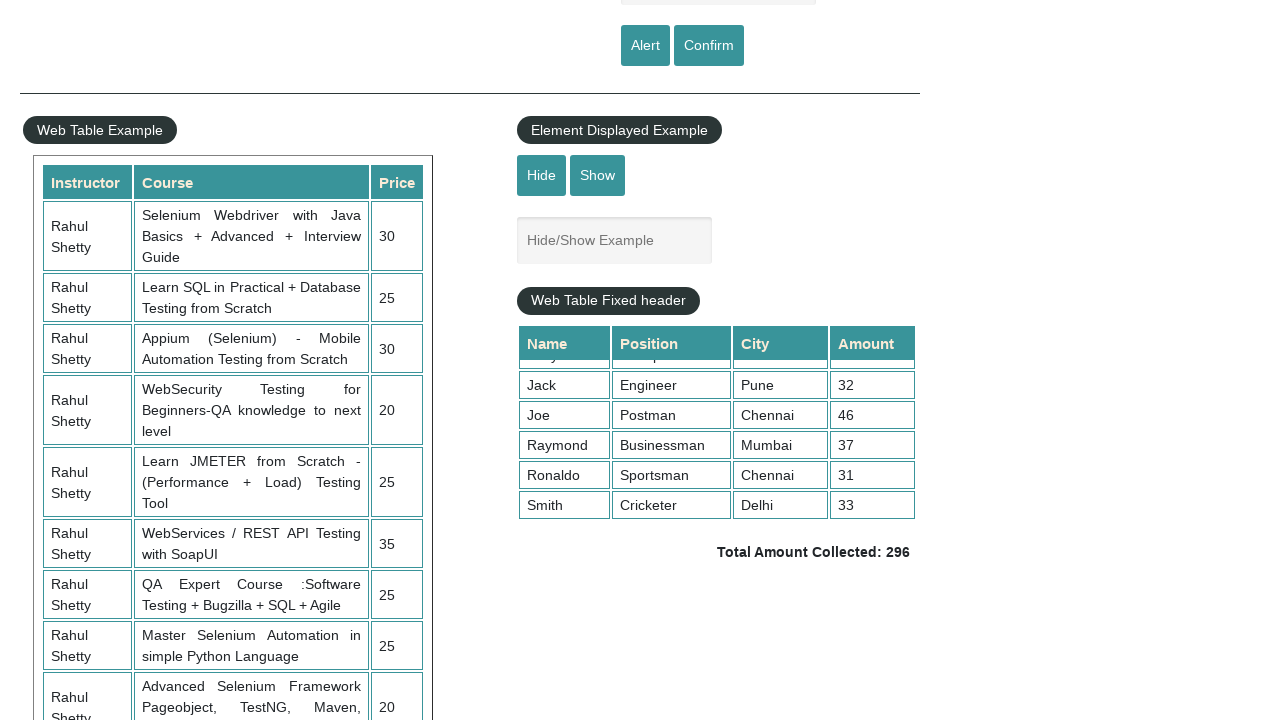

Waited for table to be fully loaded
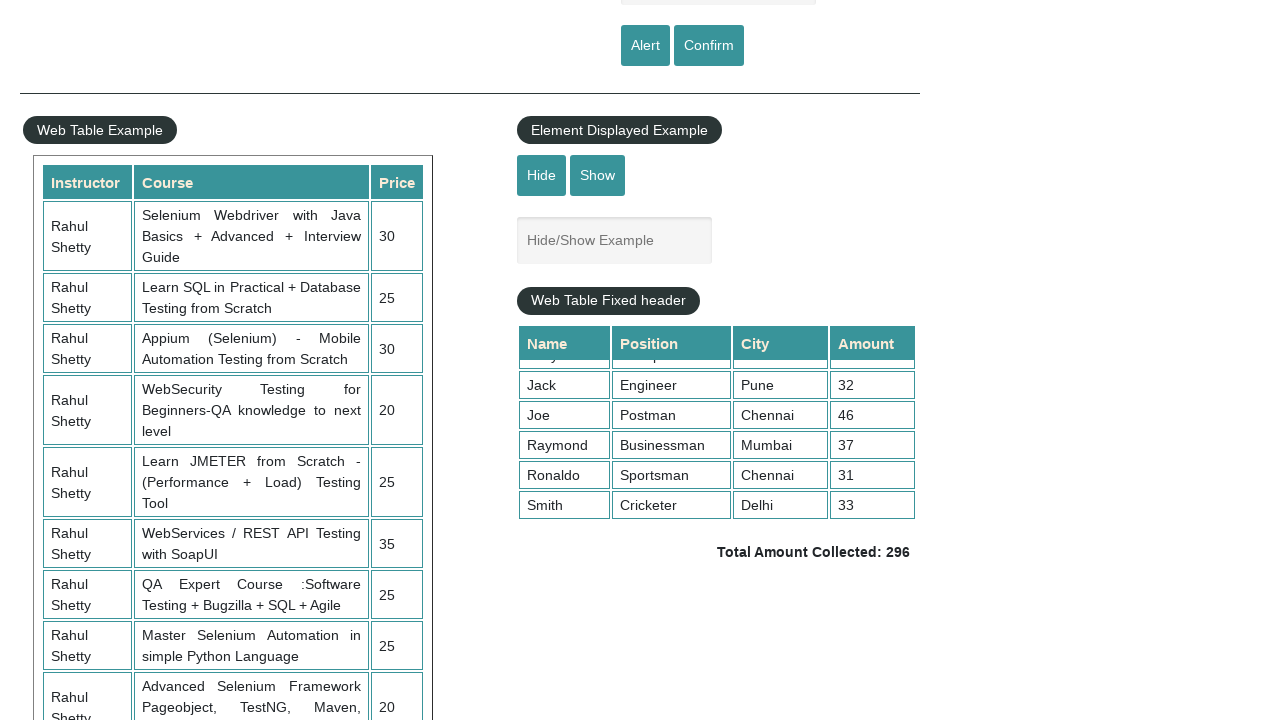

Retrieved all amount values from the 4th column
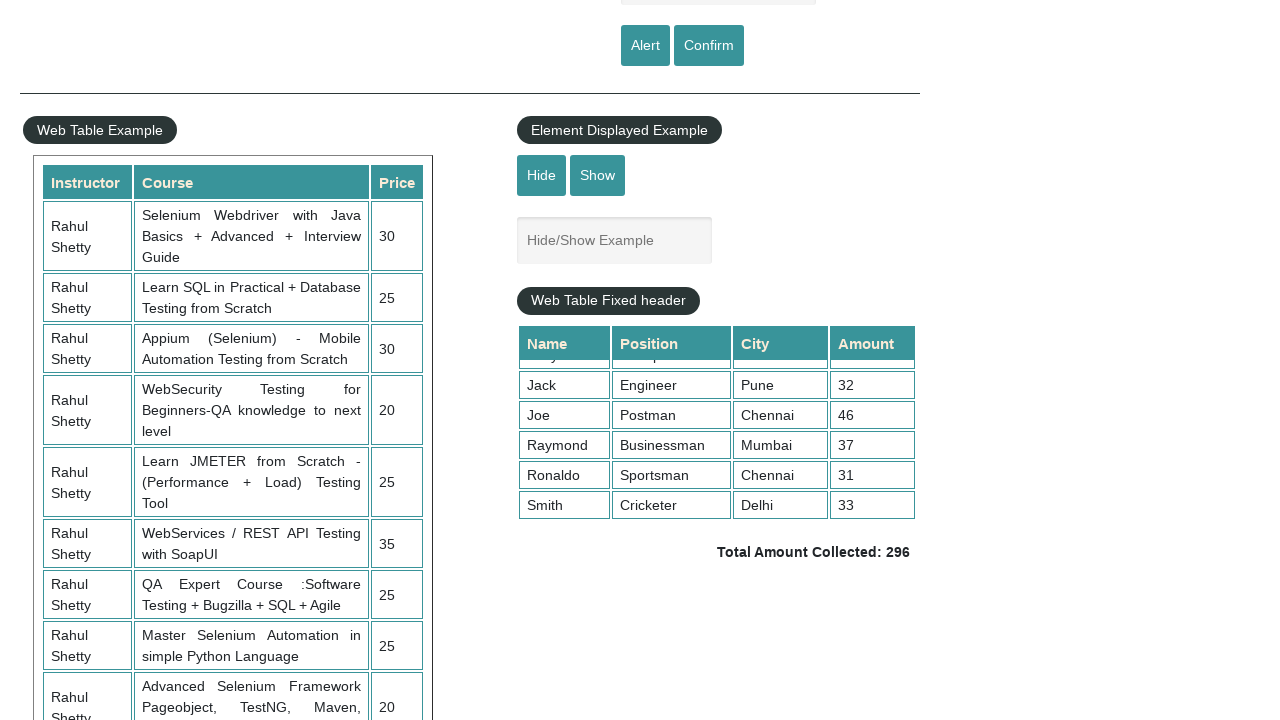

Calculated sum of all amounts: 296
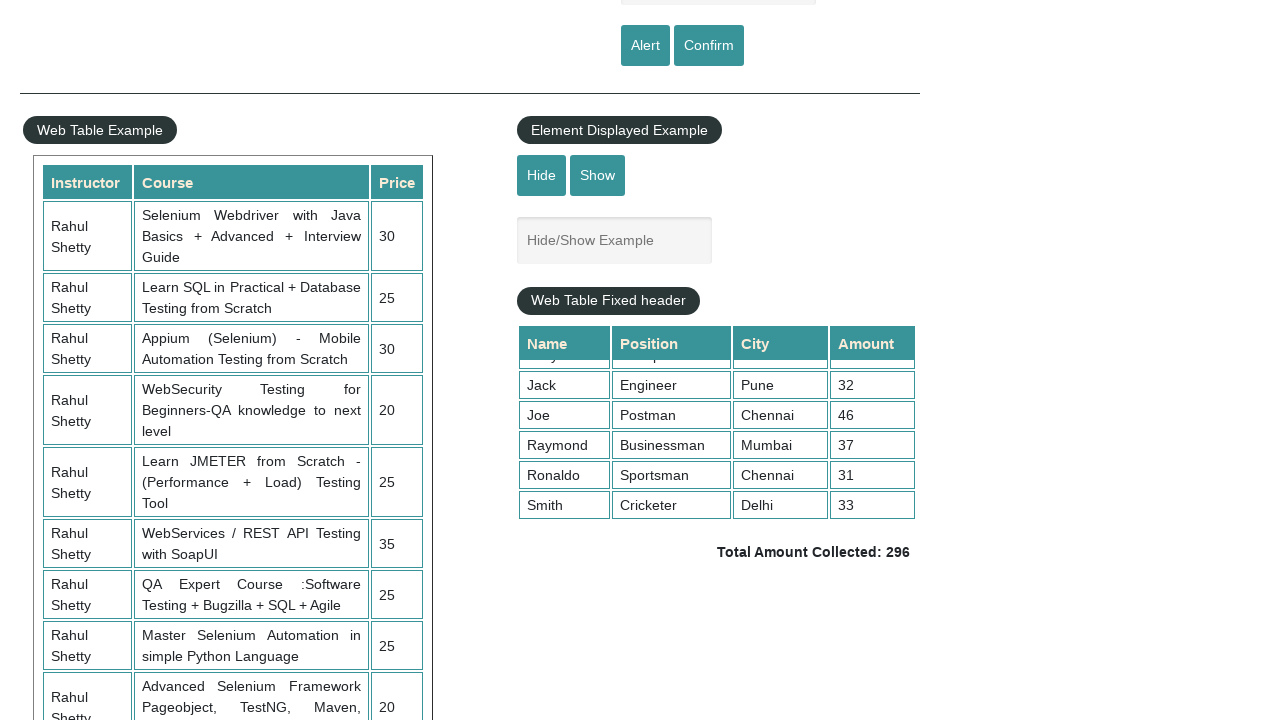

Retrieved displayed total amount text
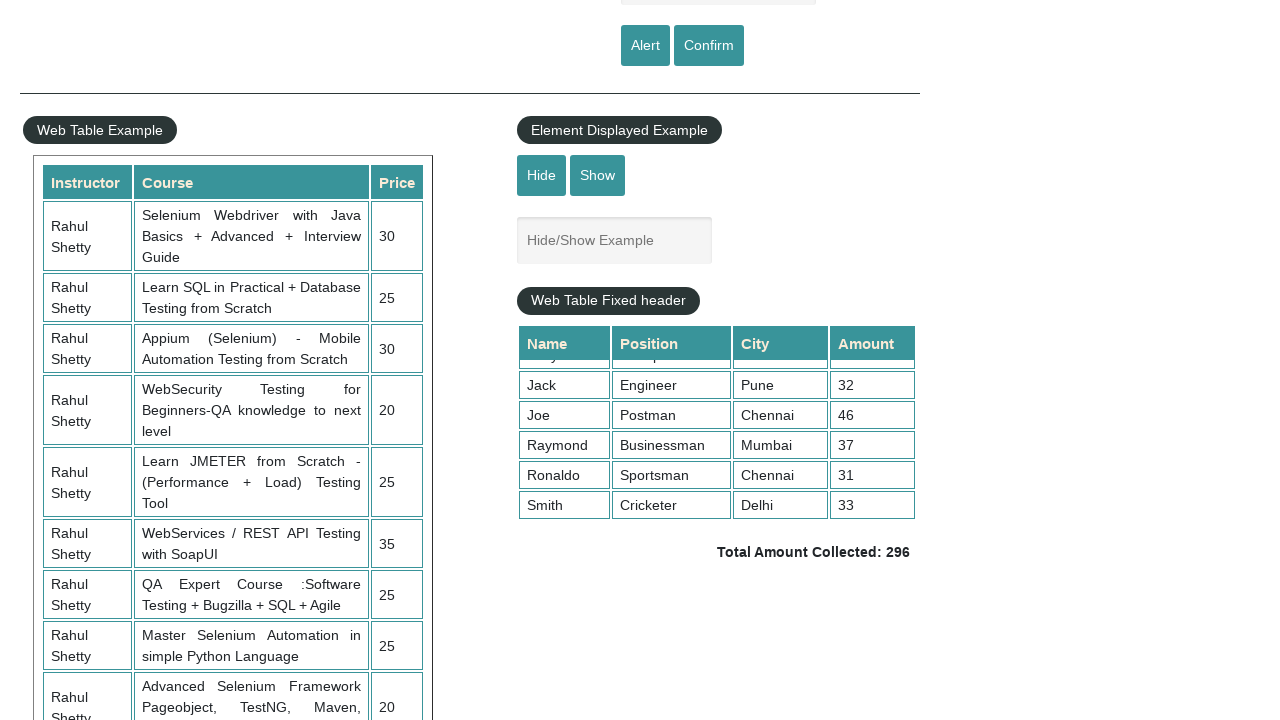

Parsed displayed amount: 296
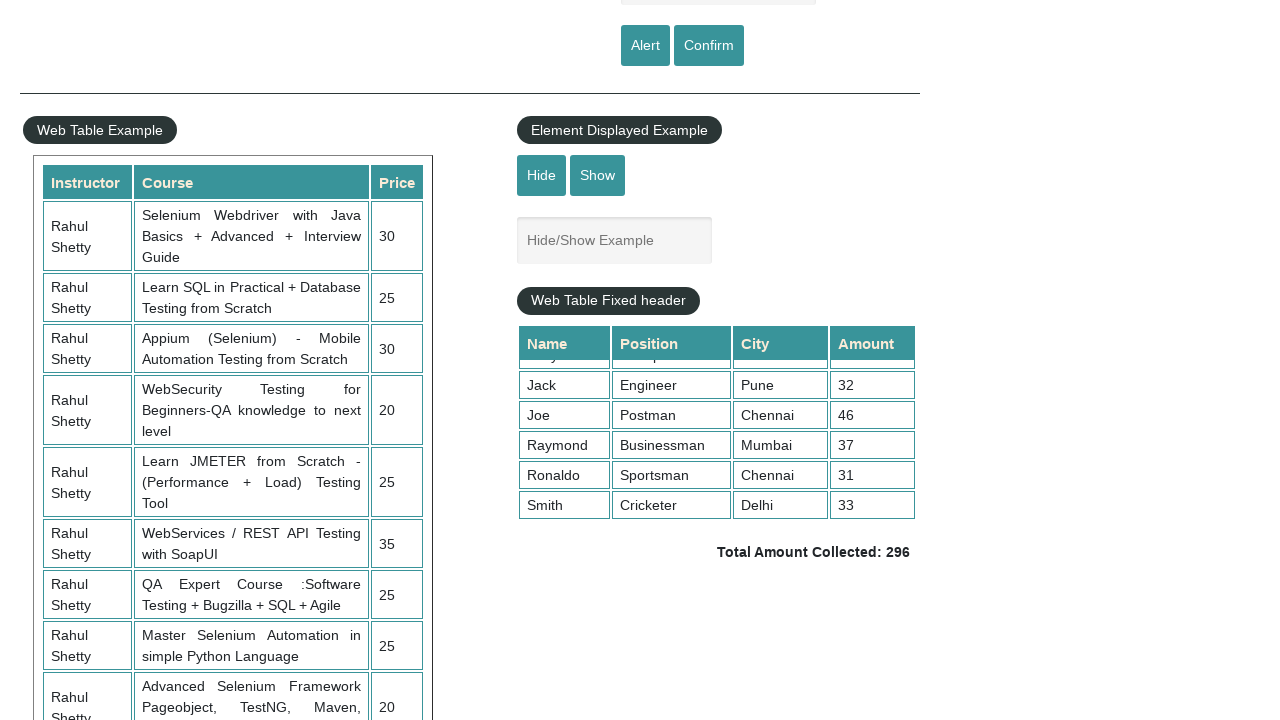

Verified that calculated sum (296) matches displayed total (296)
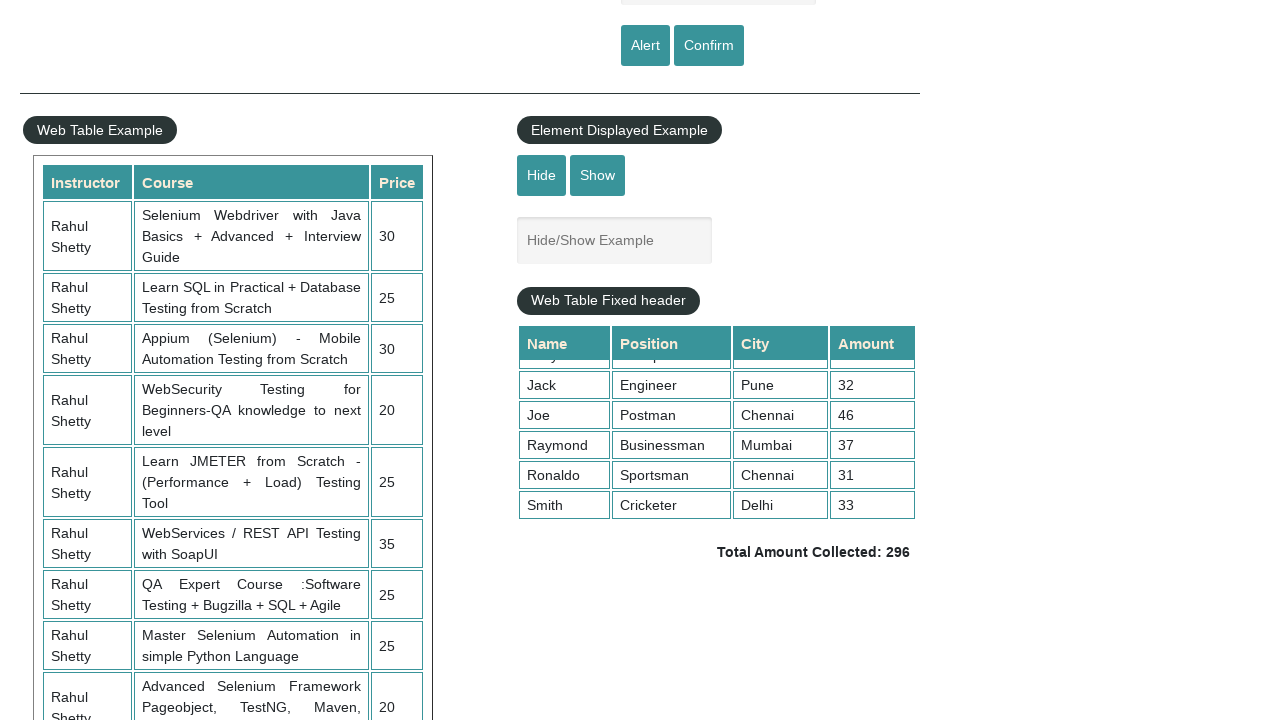

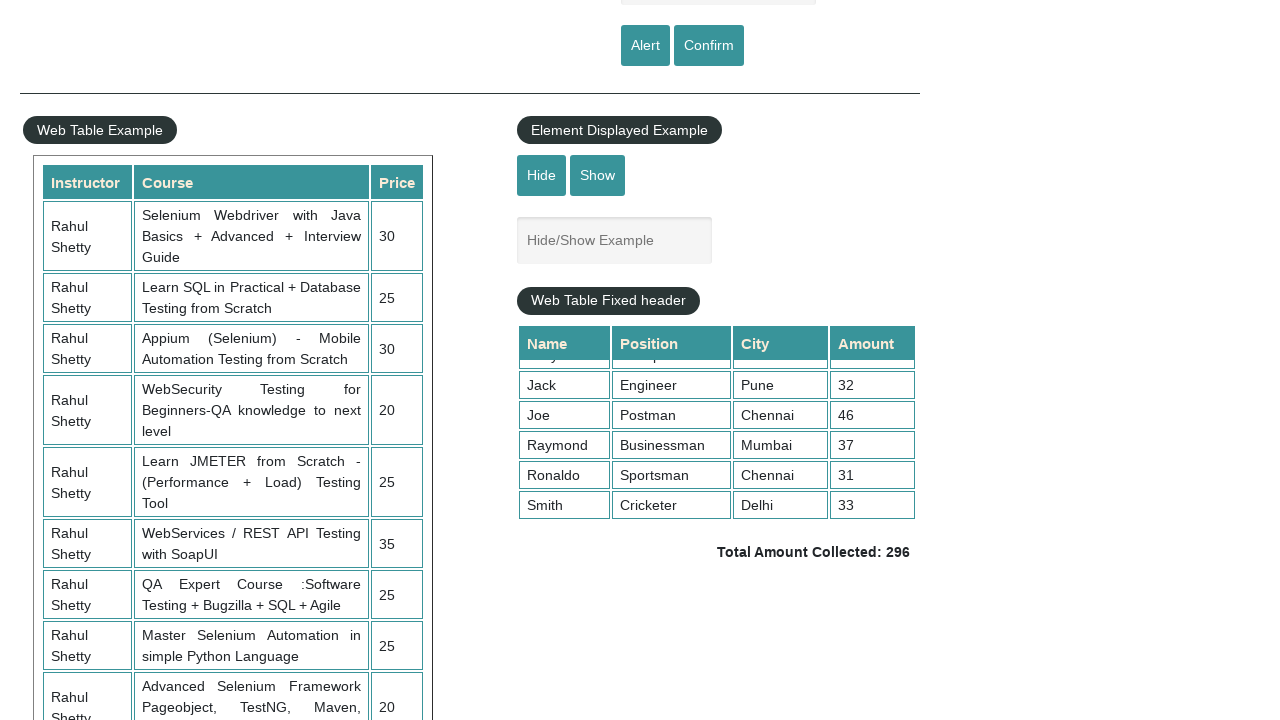